Tests checkbox interactions on a dropdown practice page by clicking multiple checkboxes including the friends and family checkbox and another checkbox from the discount section

Starting URL: https://rahulshettyacademy.com/dropdownsPractise/

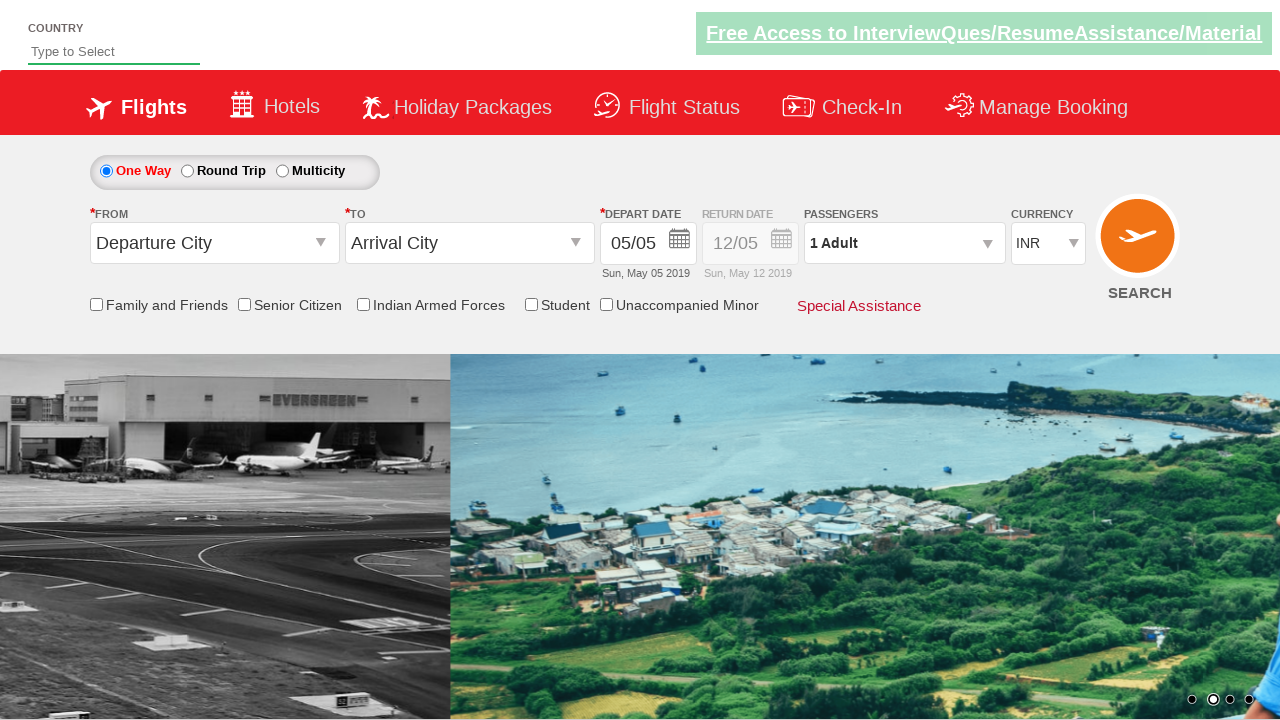

Clicked the friends and family checkbox at (96, 304) on input[id*='friendsandfamily']
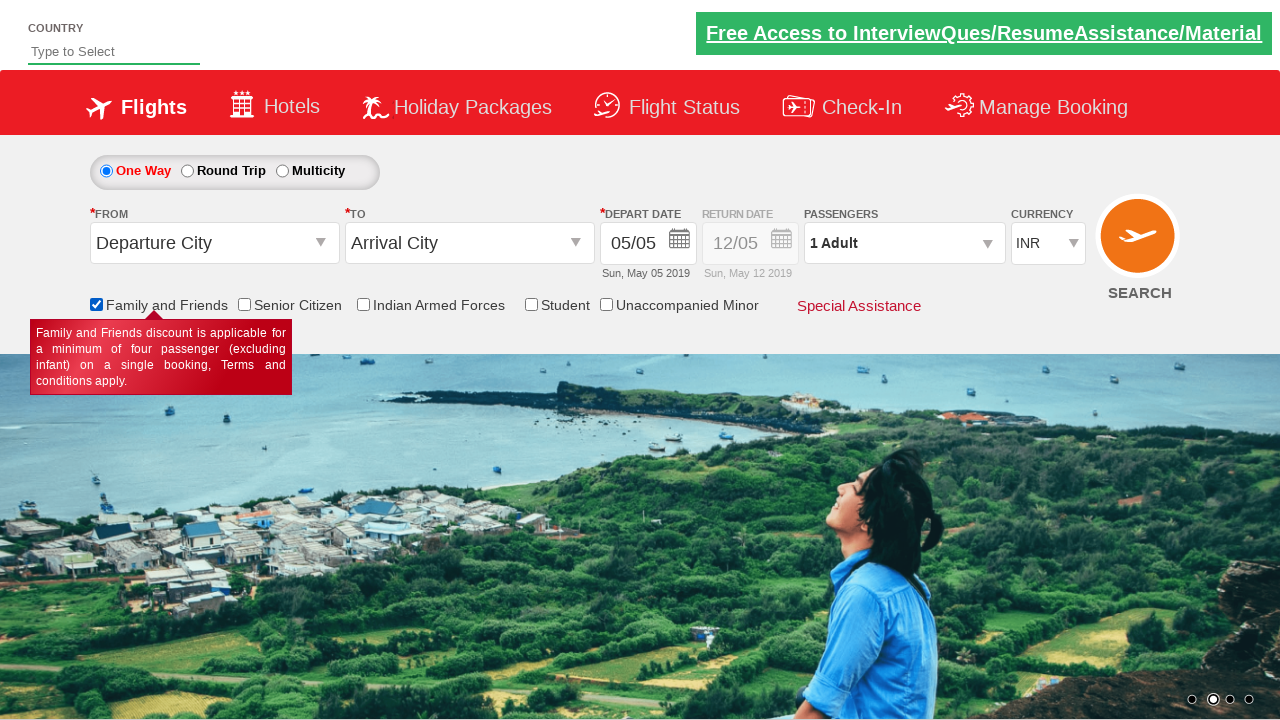

Clicked the 4th checkbox in the discount section at (531, 304) on xpath=//div[@id='discount-checkbox']/div//input >> nth=3
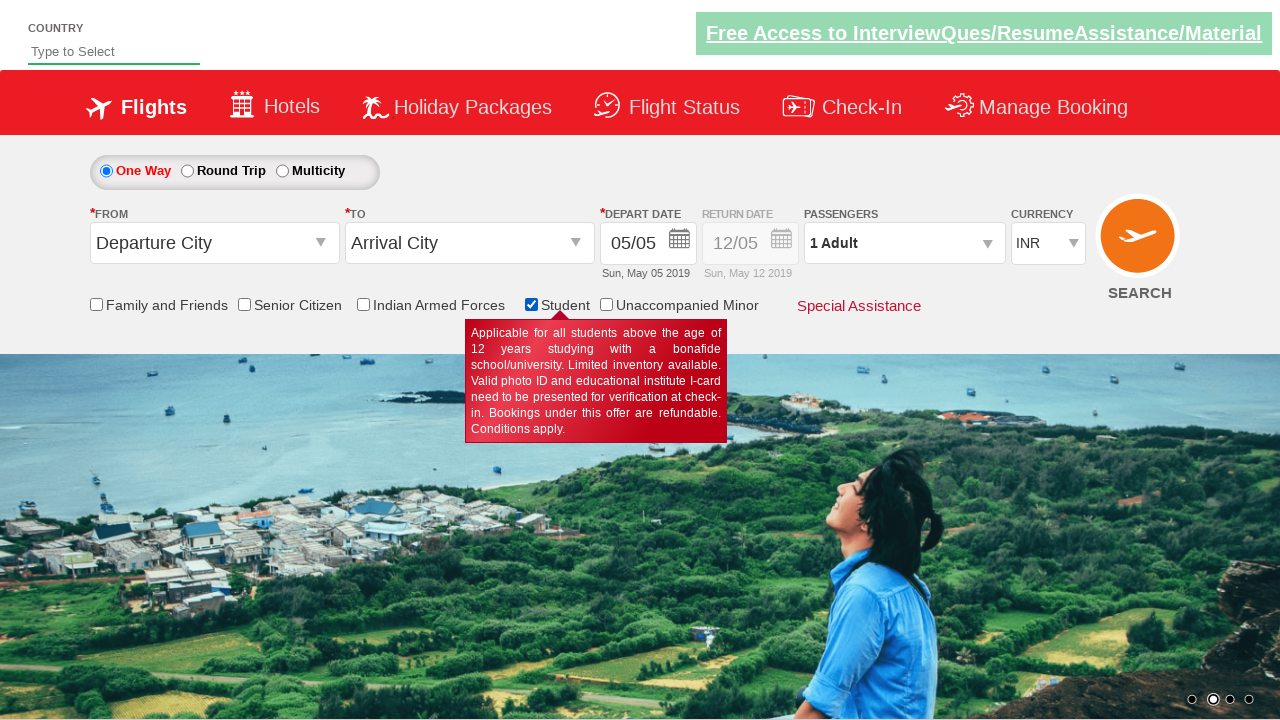

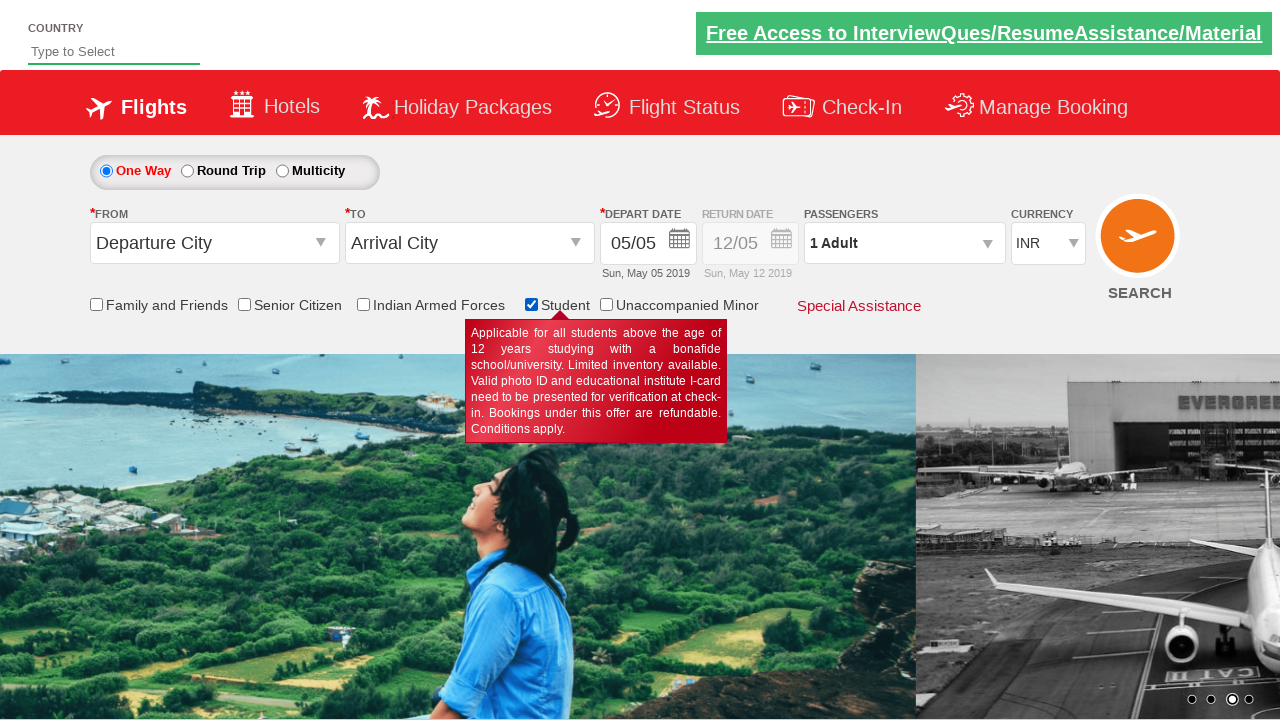